Scrolls down and clicks on the Interactions card to navigate to the interactions page

Starting URL: https://demoqa.com/

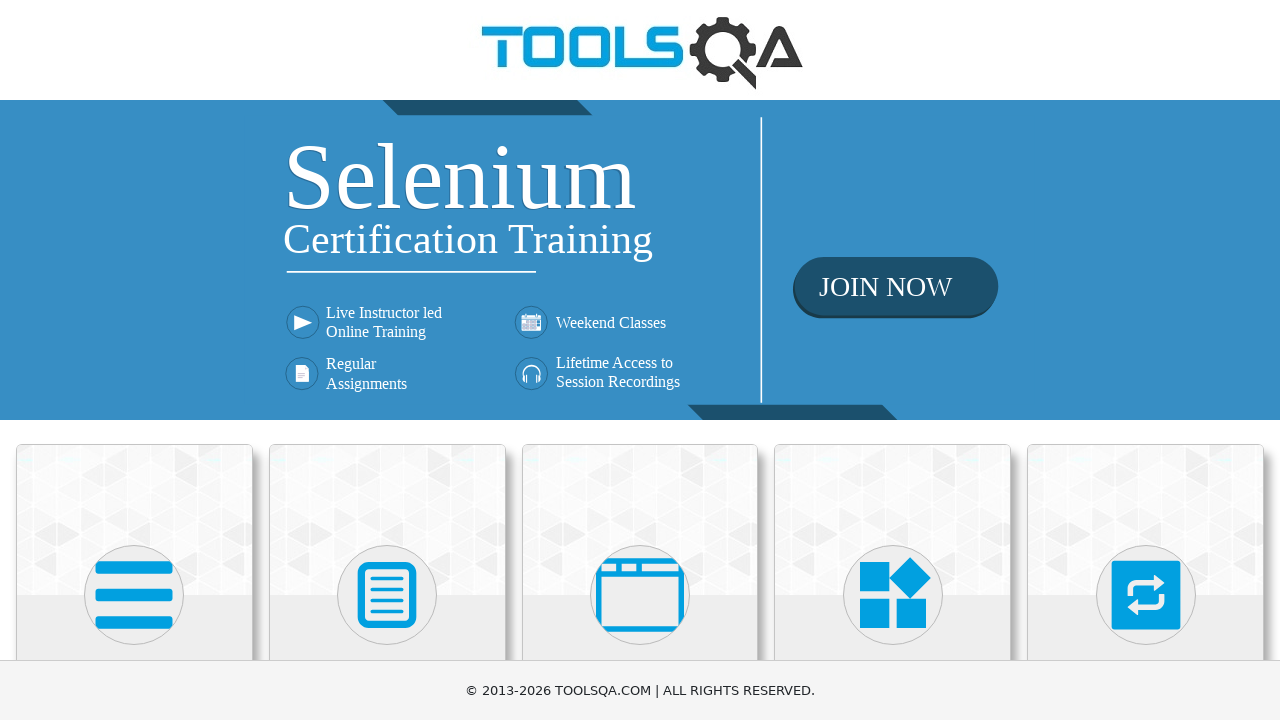

Scrolled down 1000 pixels to reveal cards
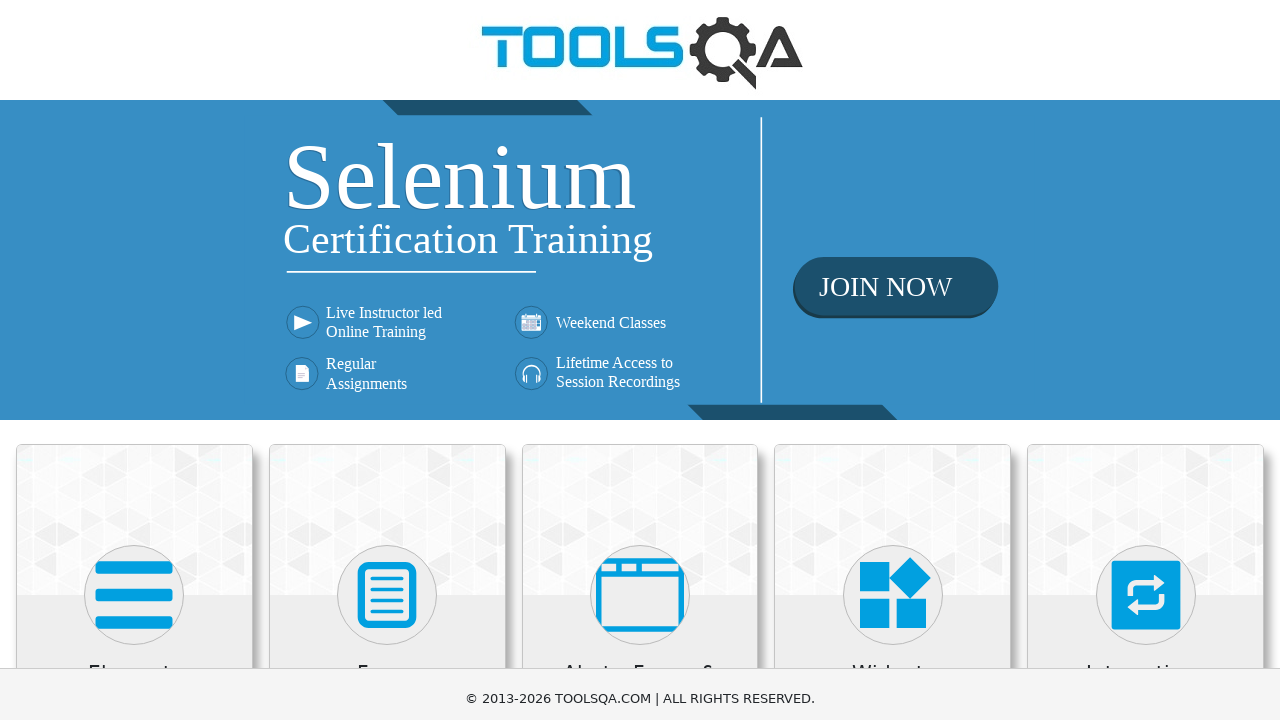

Clicked on the Interactions card at (1146, 18) on xpath=//h5[contains(text(), 'Interactions')]/..
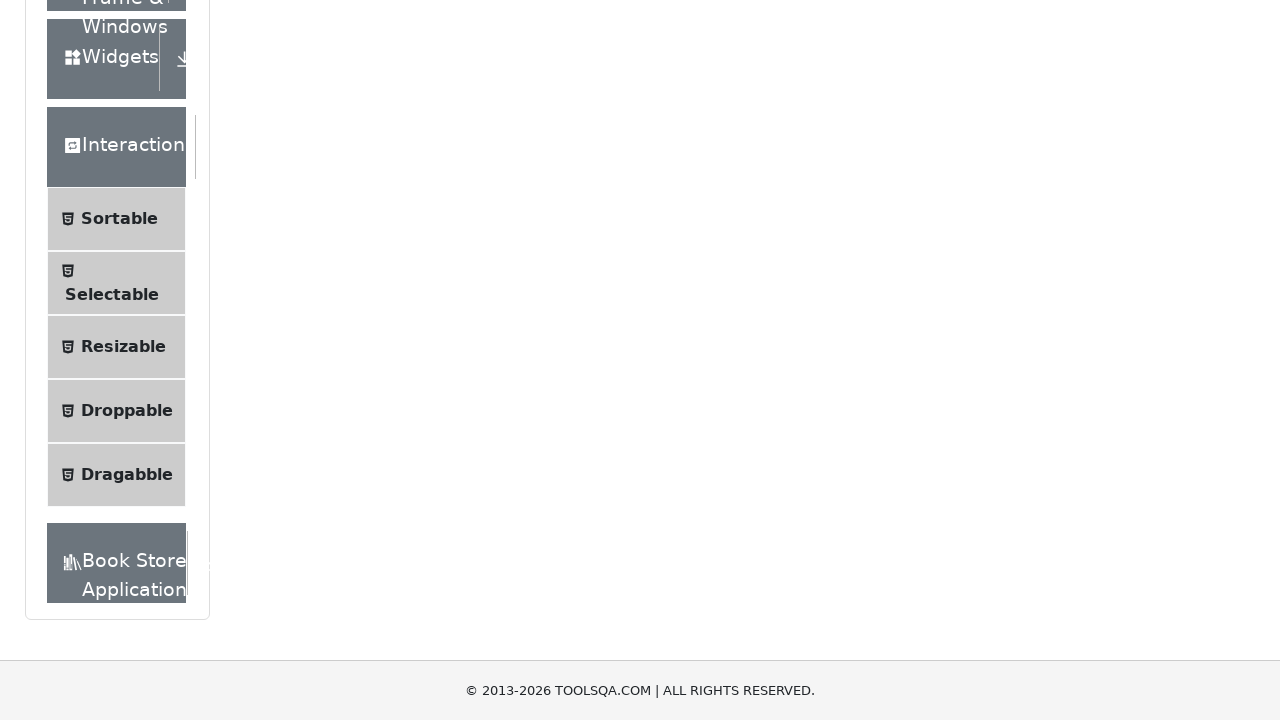

Verified navigation to Interactions page - URL contains 'interaction'
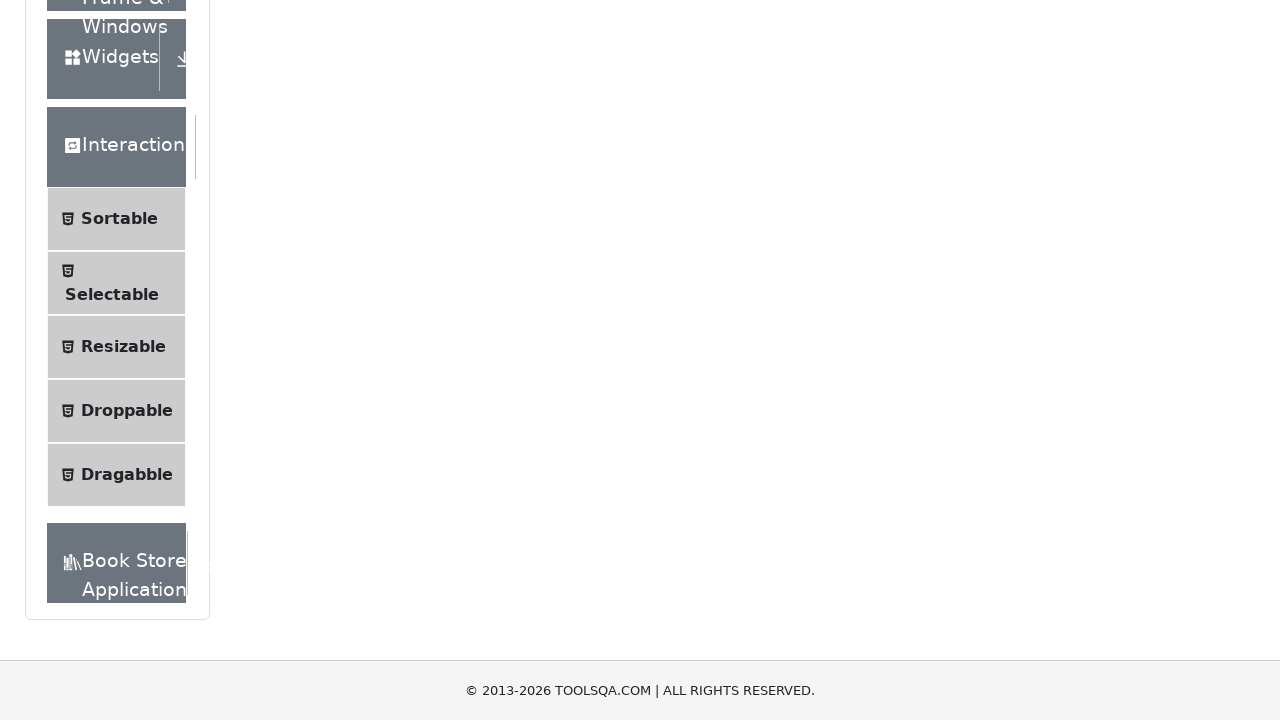

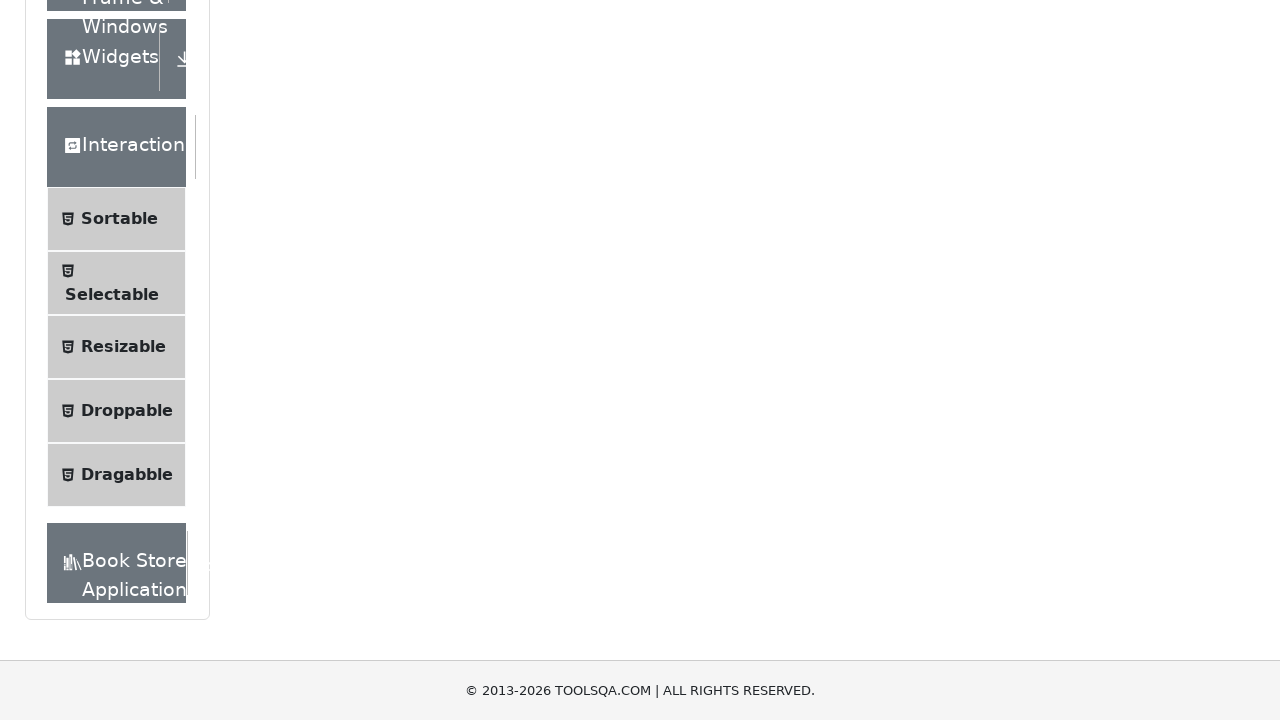